Tests the product review functionality by navigating to a book, clicking on reviews tab, rating it with 5 stars, and submitting a review with comment, name and email

Starting URL: http://practice.automationtesting.in

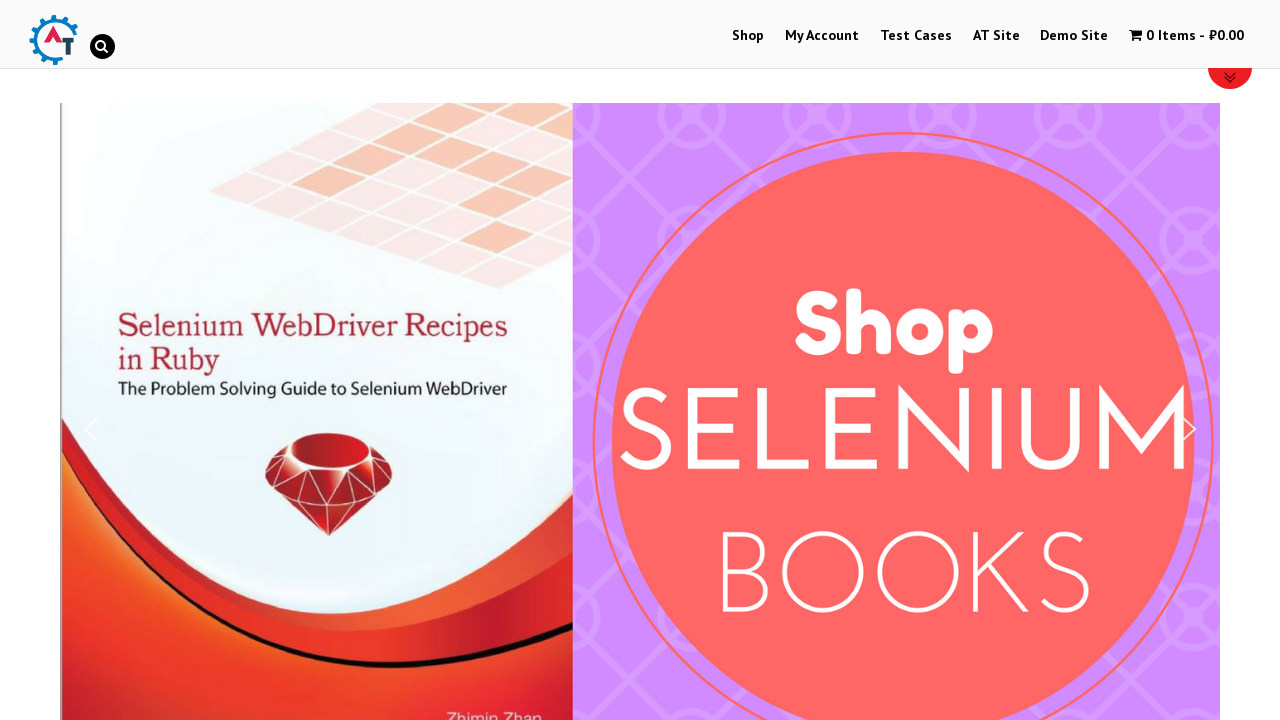

Scrolled down 600px to see book listings
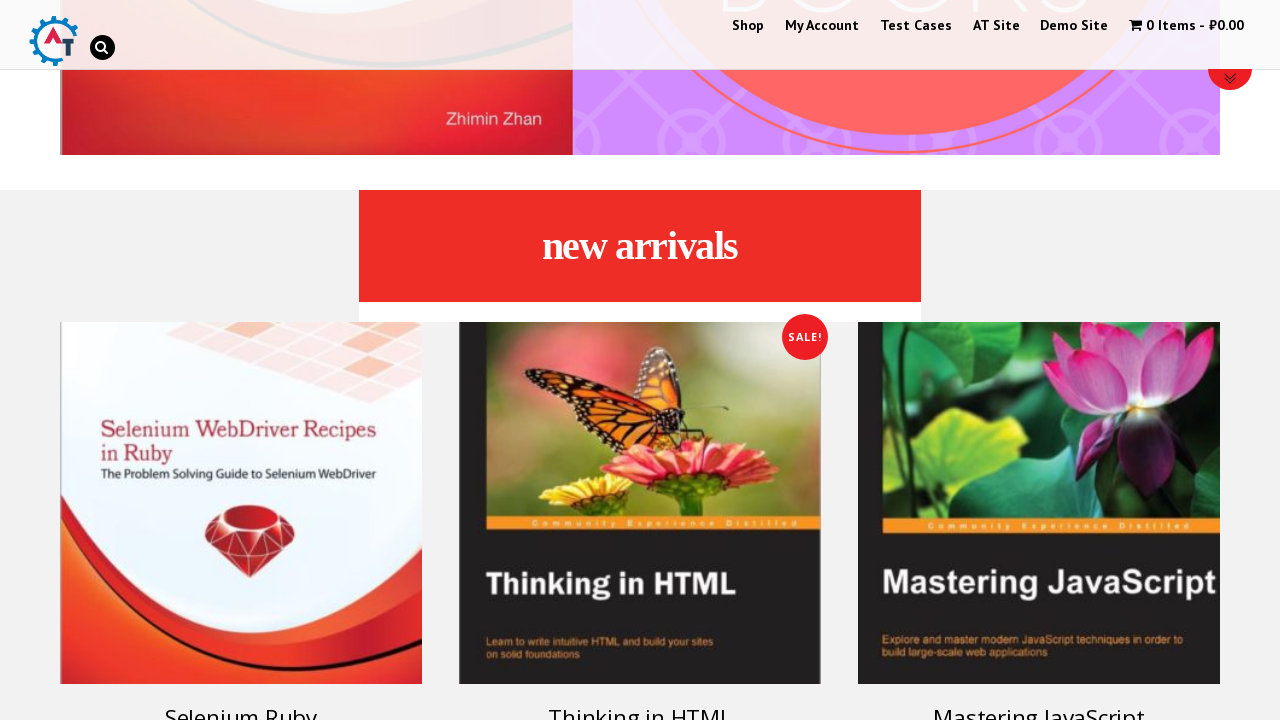

Clicked on a book product at (241, 503) on #text-22-sub_row_1-0-2-0-0 > div > ul > li > a.woocommerce-LoopProduct-link > im
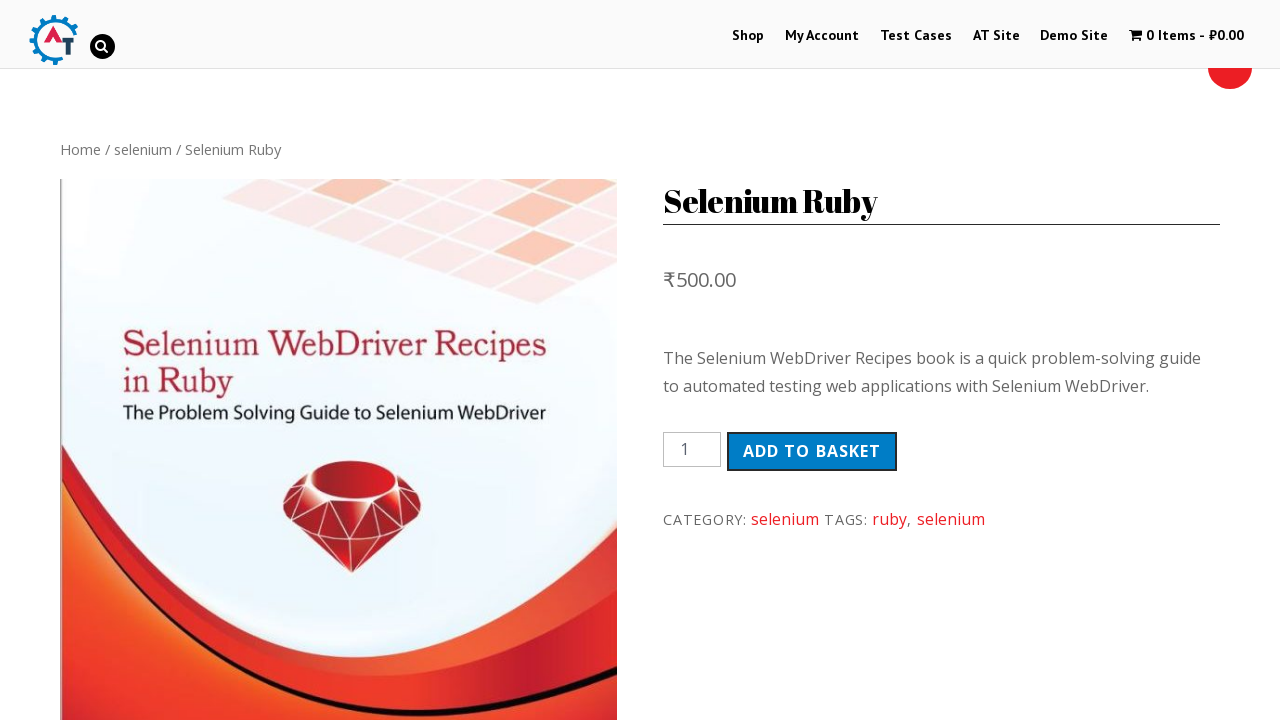

Clicked on reviews tab at (309, 360) on .reviews_tab
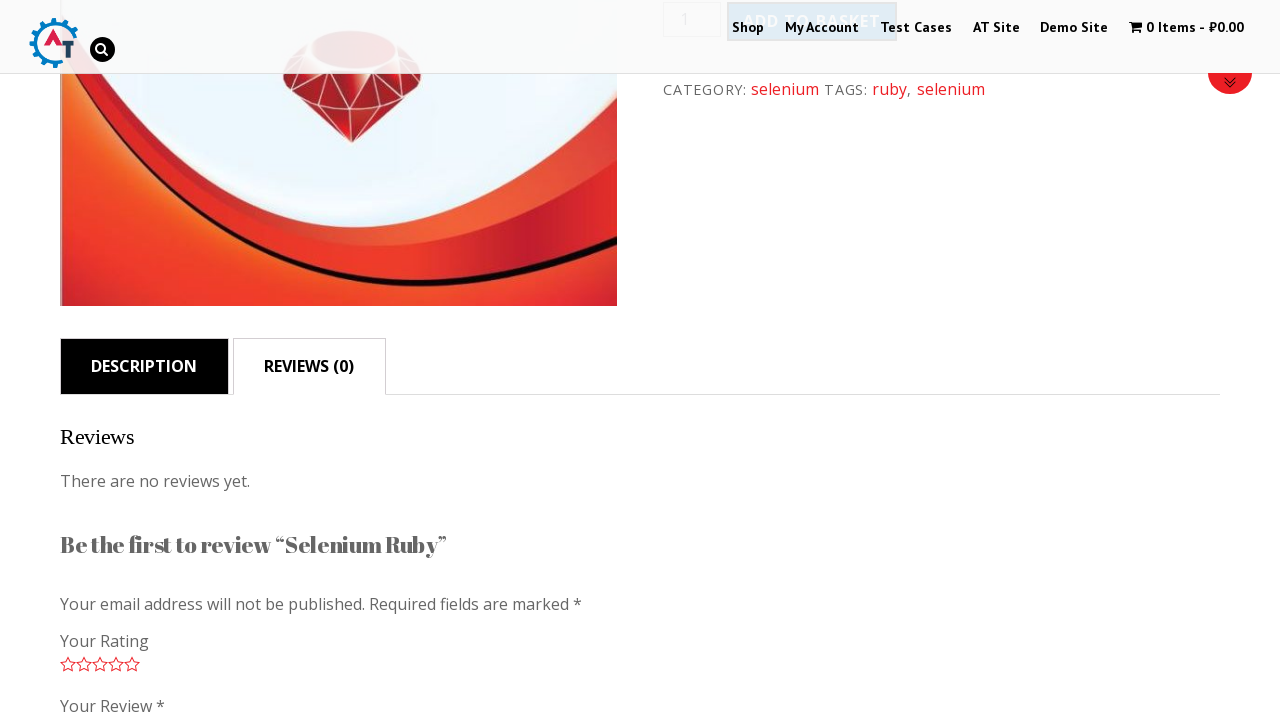

Scrolled down 800px to review section
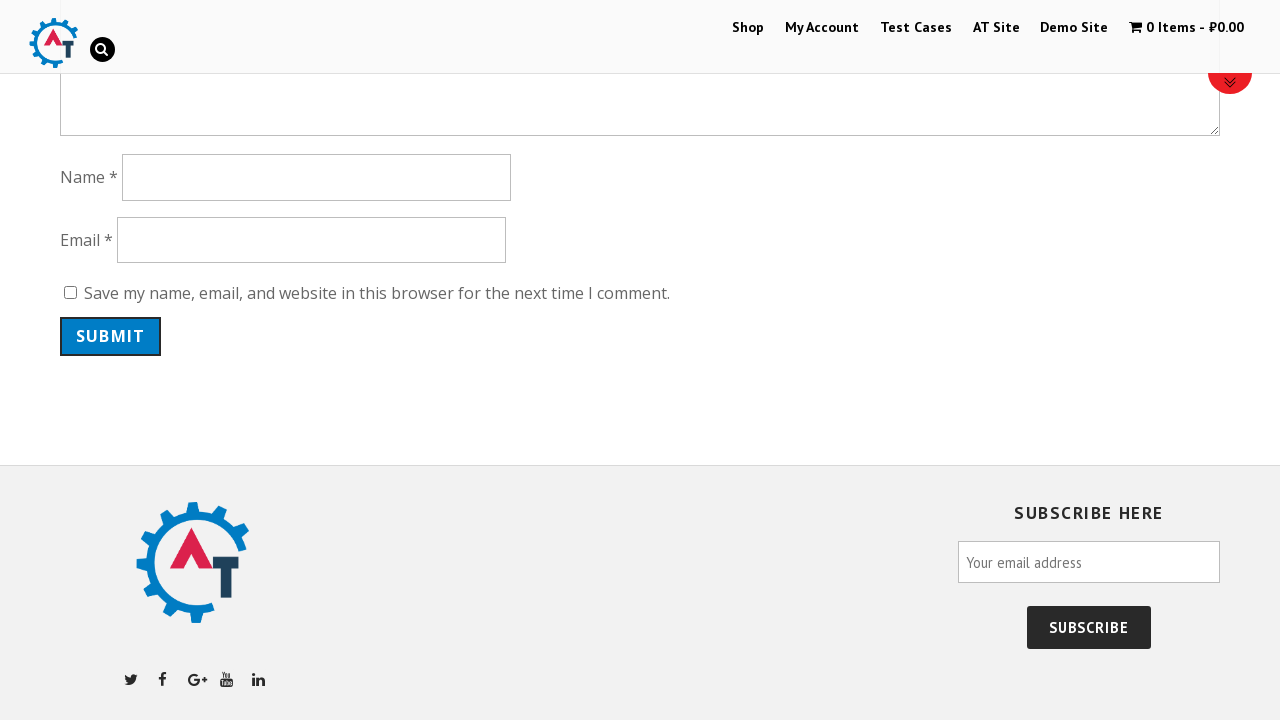

Clicked 5-star rating at (132, 361) on .star-5
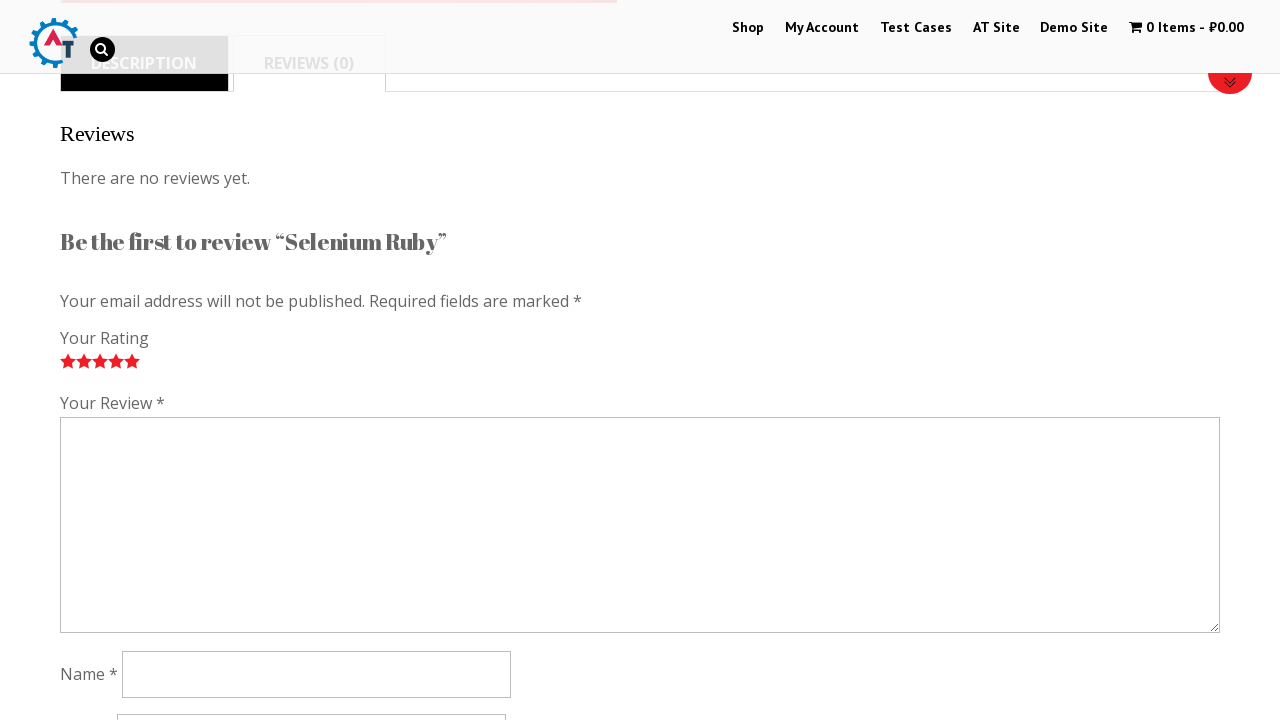

Filled review comment with 'Nice book!' on #comment
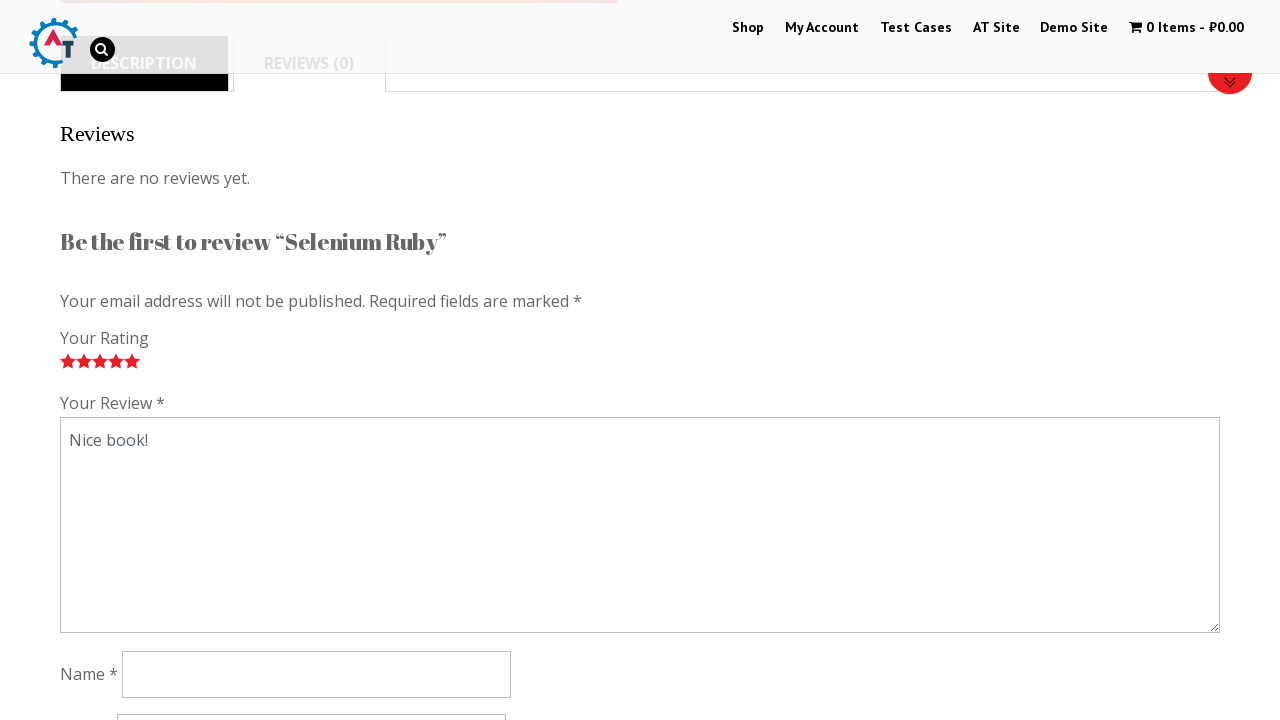

Filled reviewer name with 'John' on #author
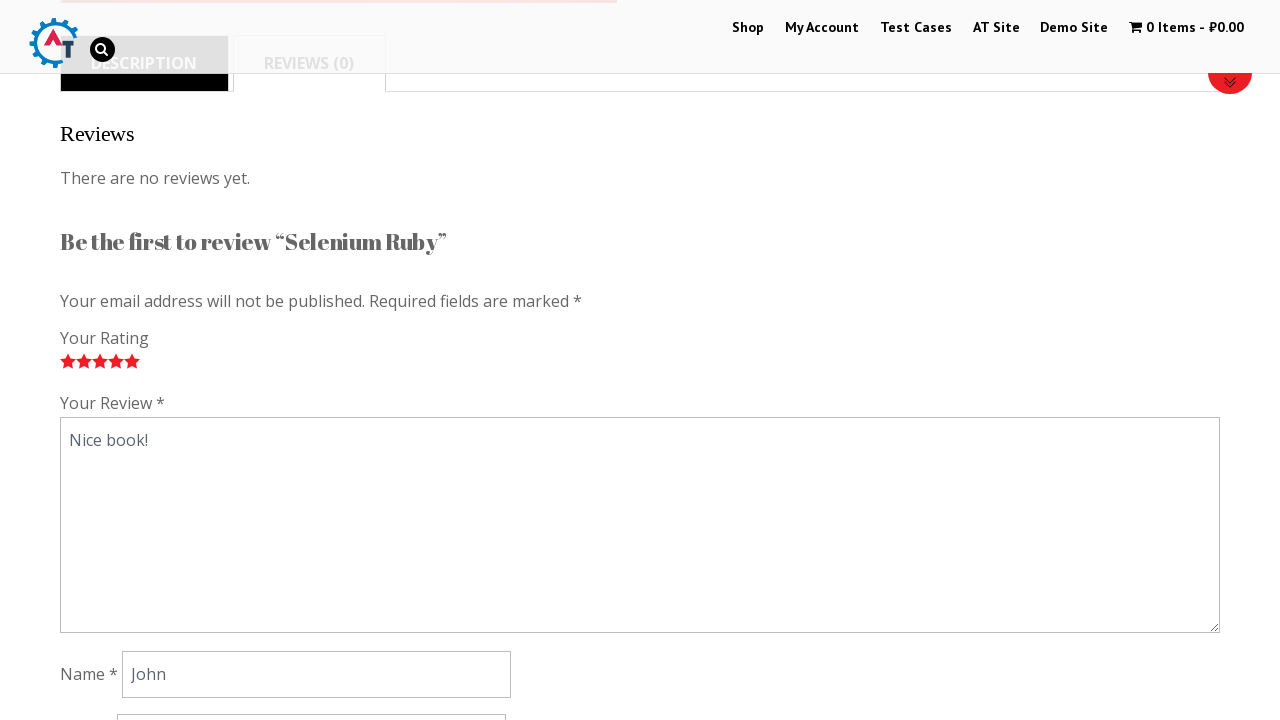

Filled reviewer email with 'johnbrown@gmail.com' on #email
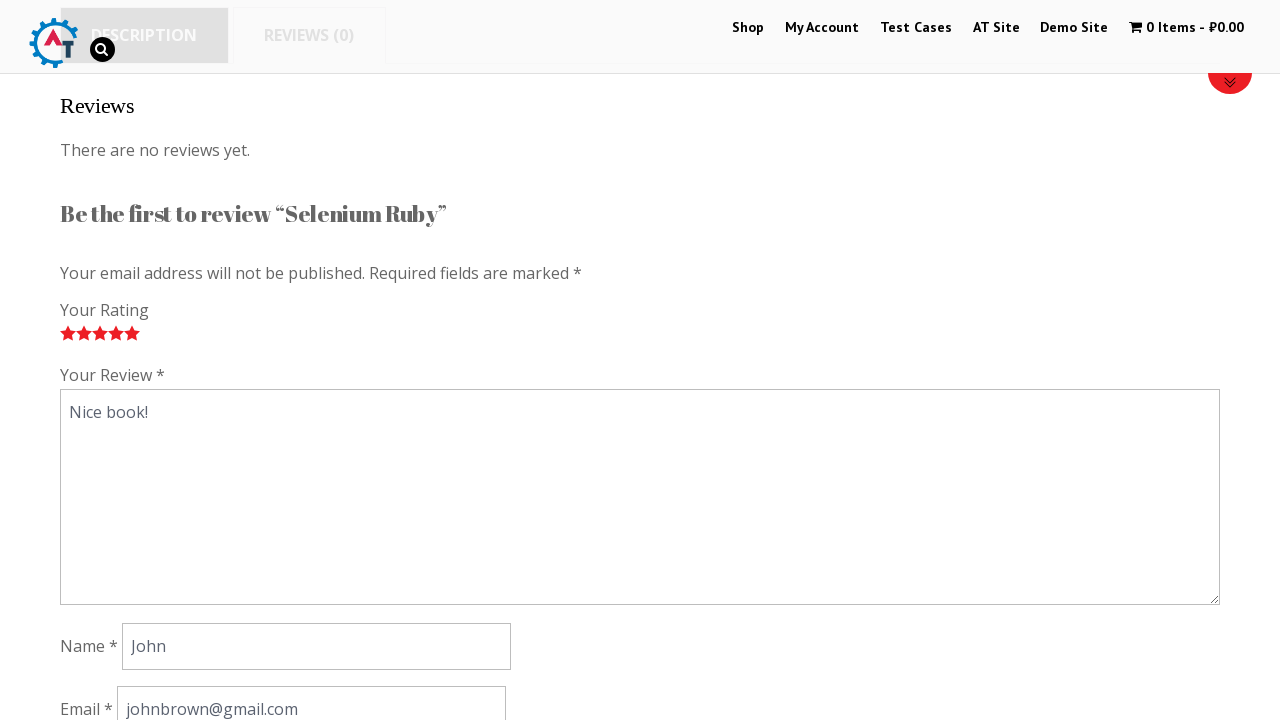

Submitted the review at (111, 360) on .submit
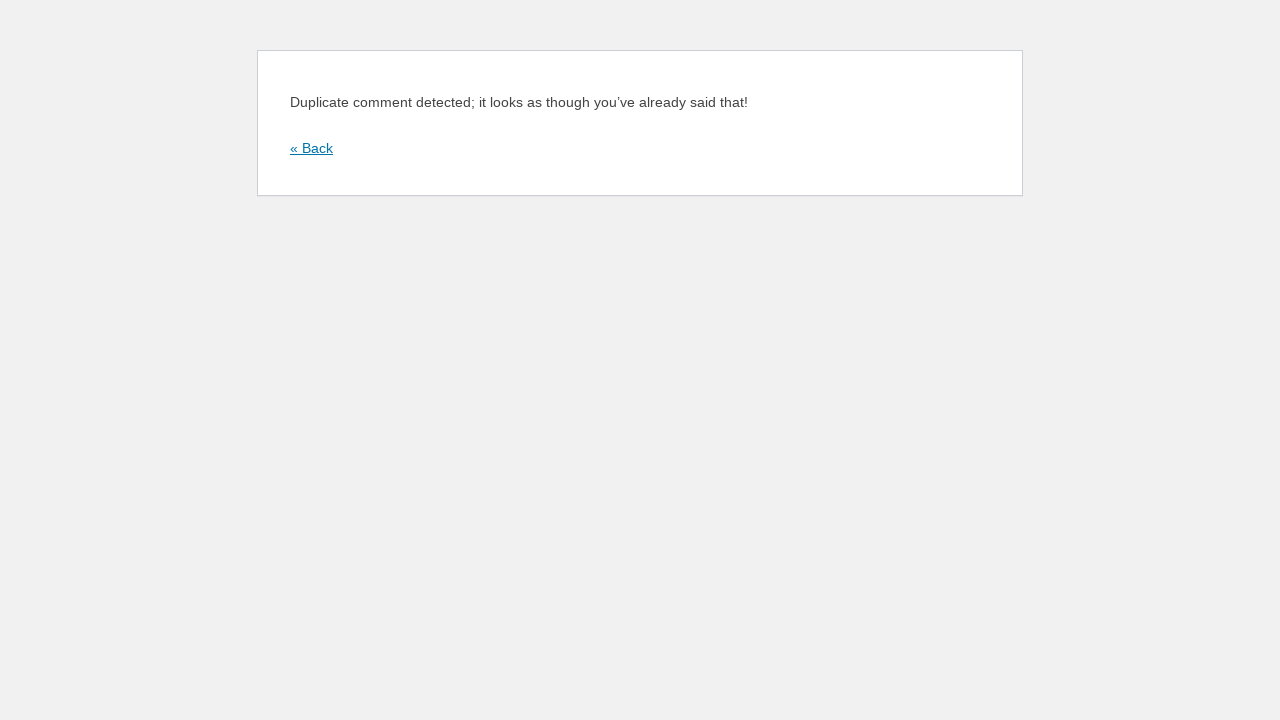

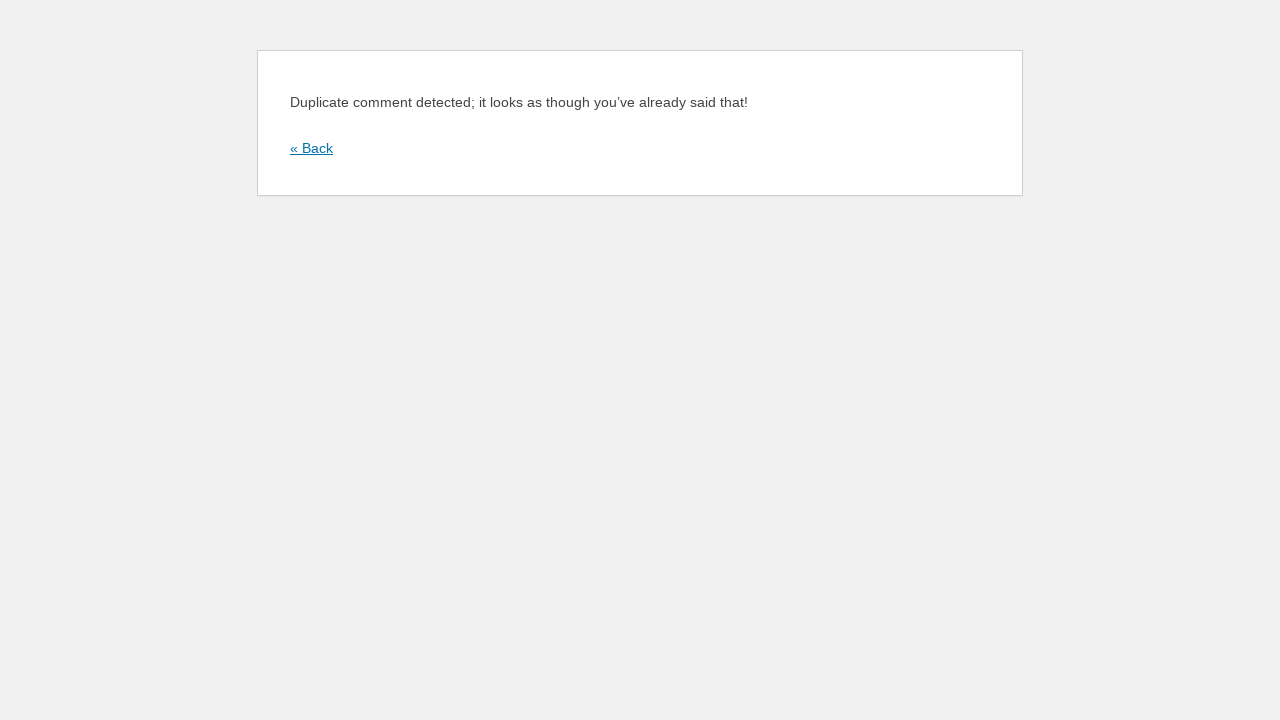